Tests invalid addition operation with non-numeric input to verify error handling

Starting URL: https://testsheepnz.github.io/BasicCalculator.html

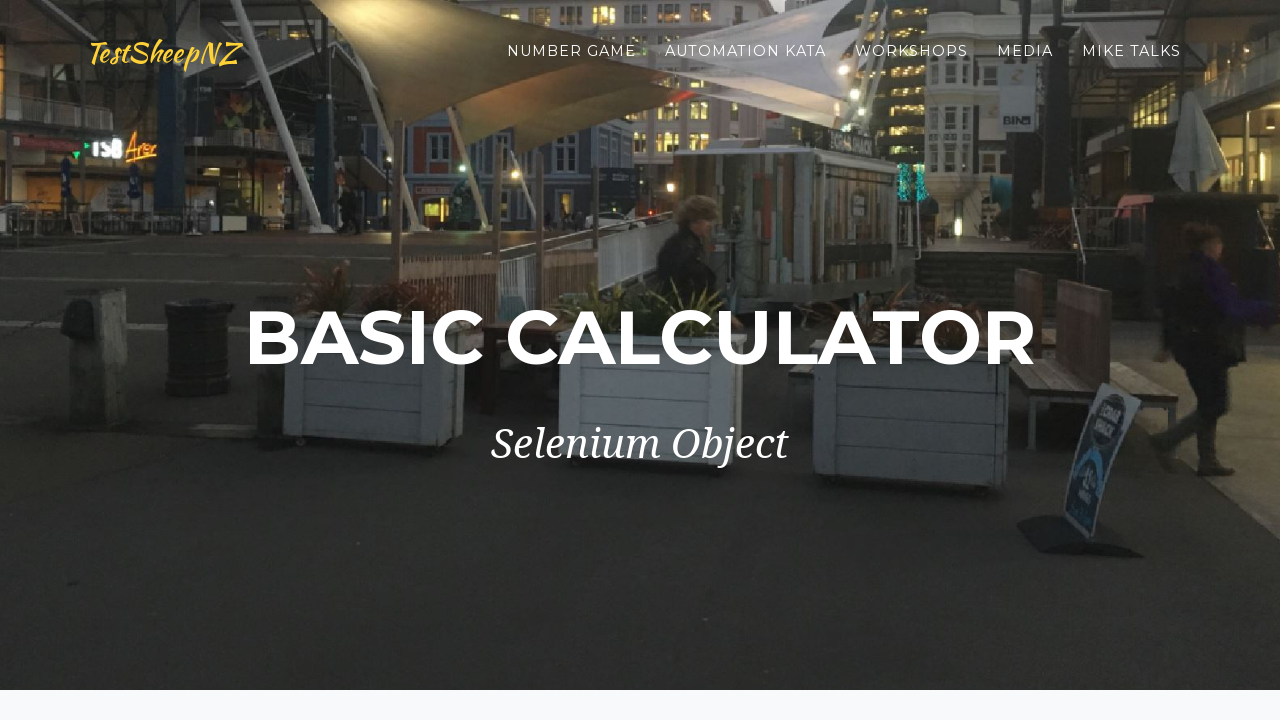

Filled first number field with invalid input 'a' on #number1Field
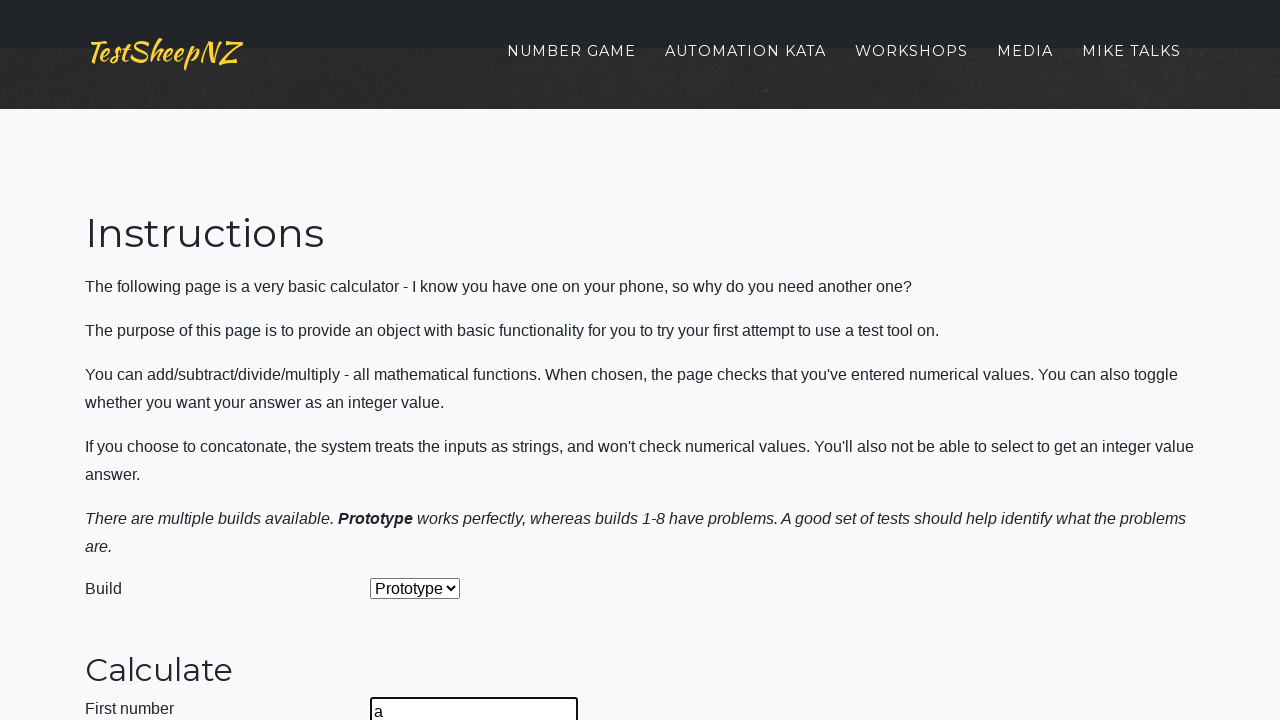

Filled second number field with '3' on #number2Field
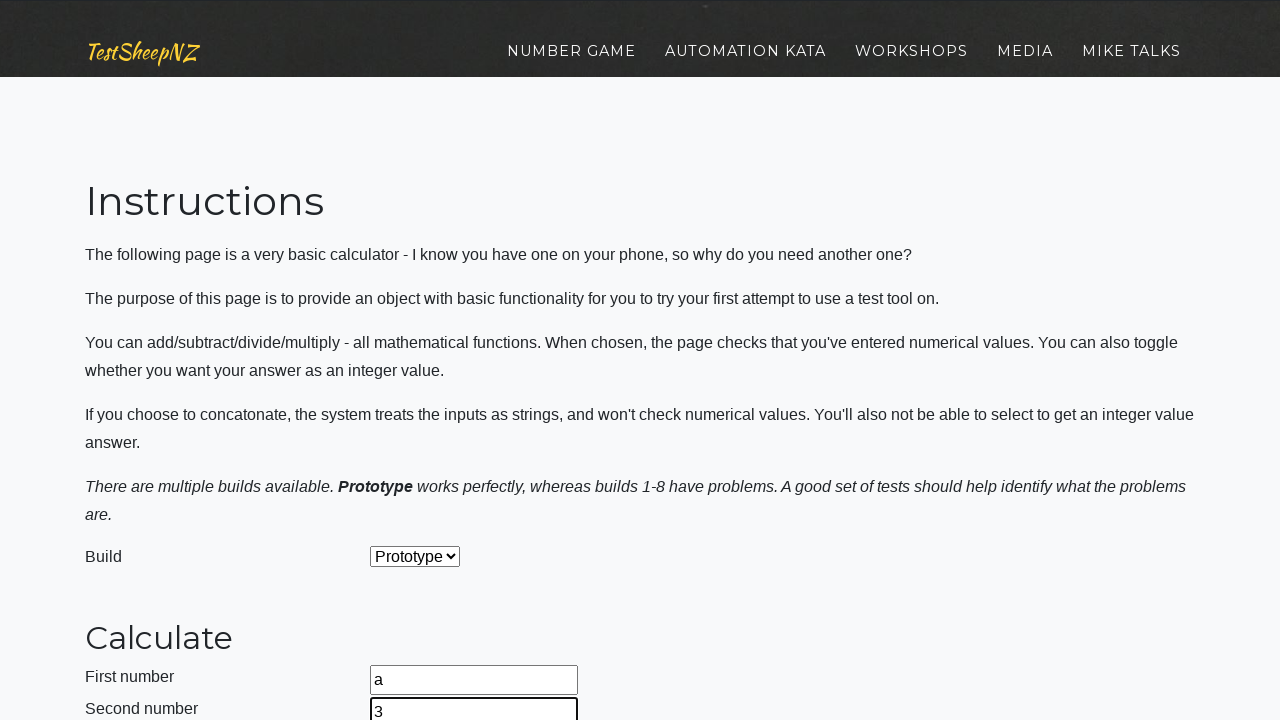

Selected 'Add' operation from dropdown on #selectOperationDropdown
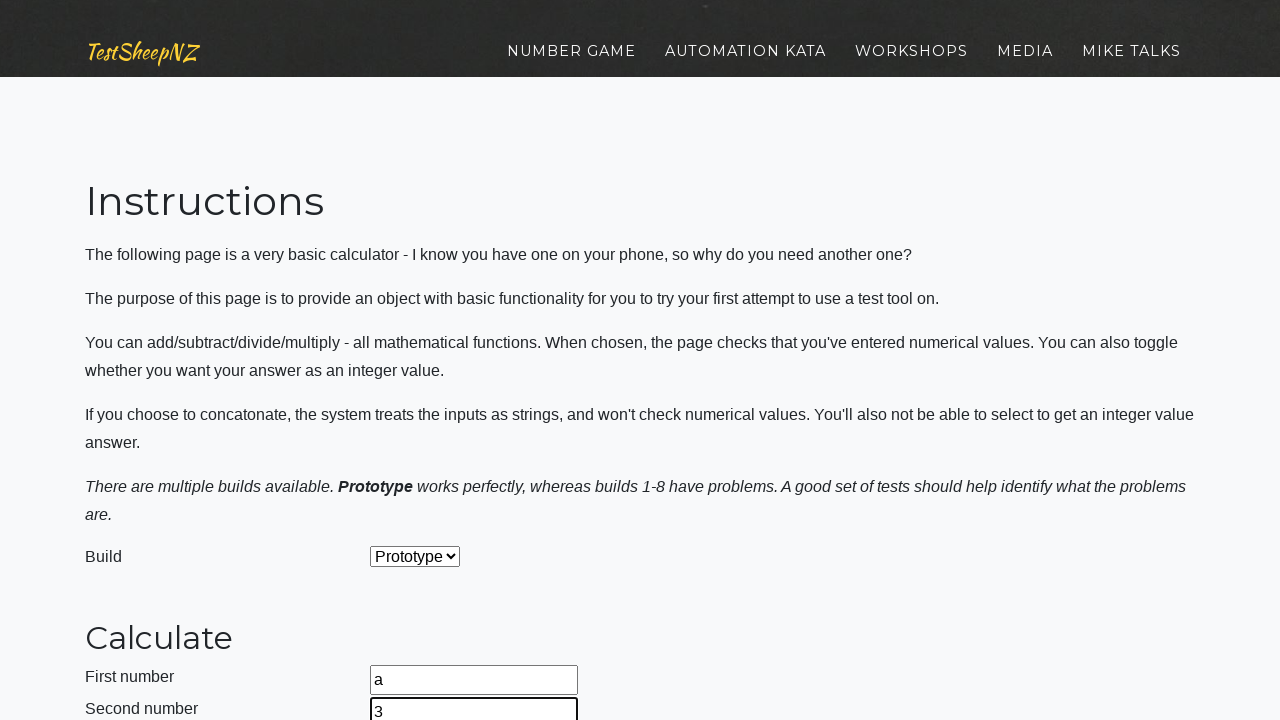

Clicked calculate button to perform addition at (422, 361) on #calculateButton
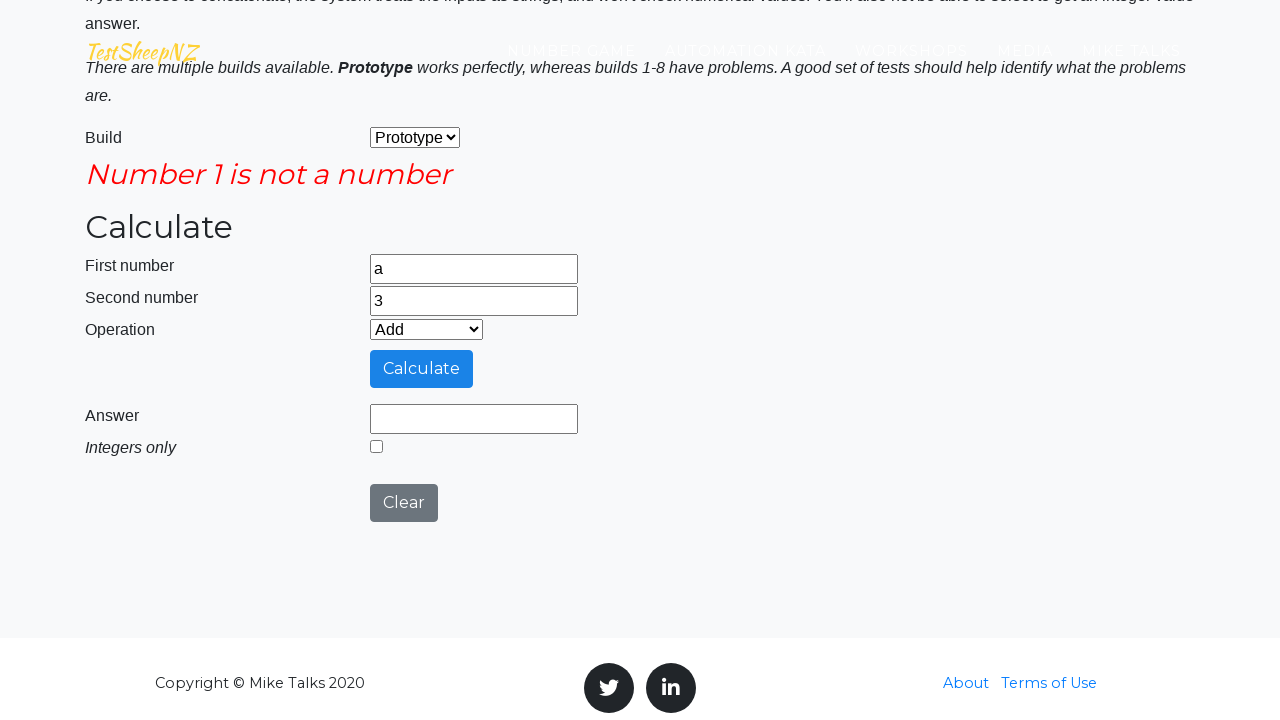

Waited 1000ms for result to display
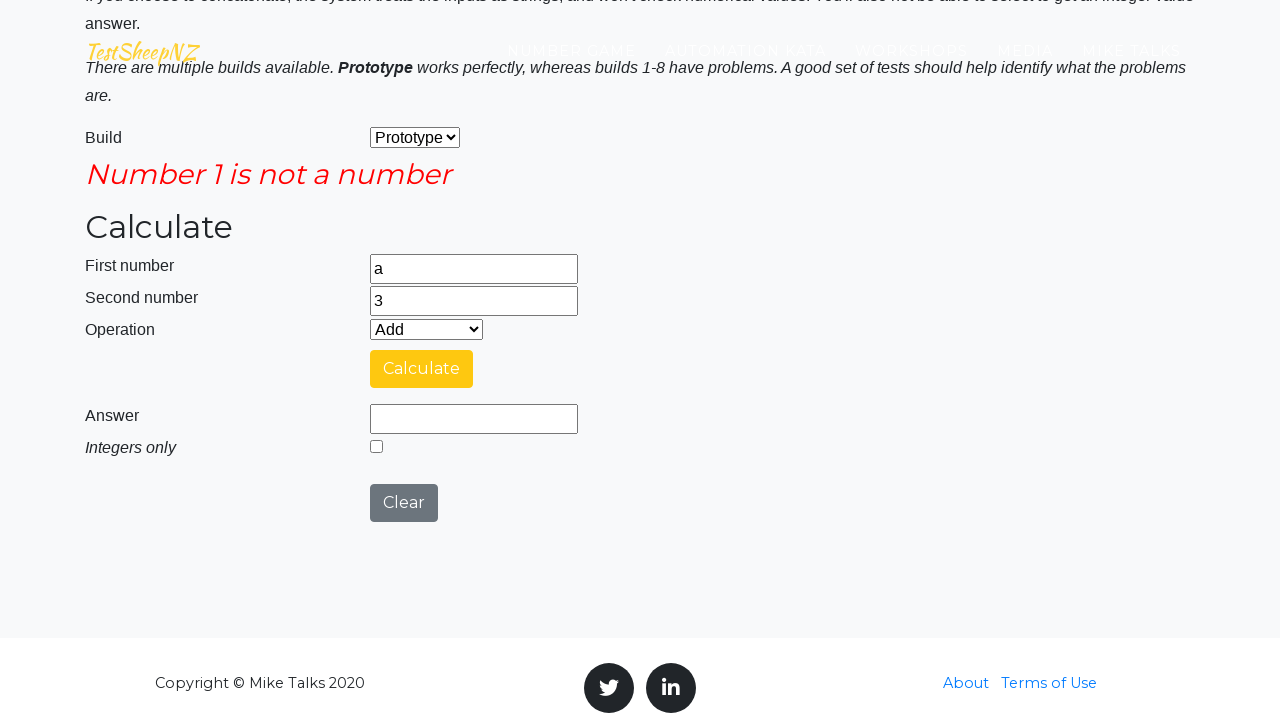

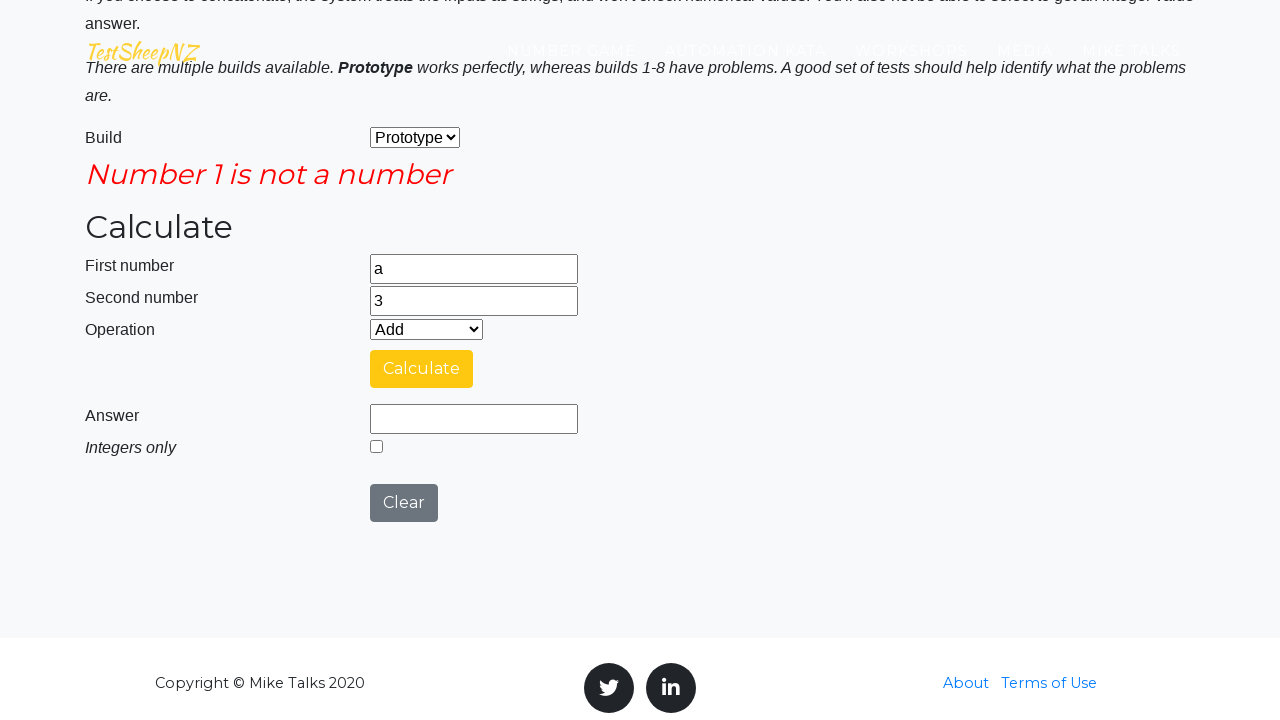